Calculates the sum of two numbers displayed on the page, selects the result from a dropdown menu, and submits the form

Starting URL: http://suninjuly.github.io/selects1.html

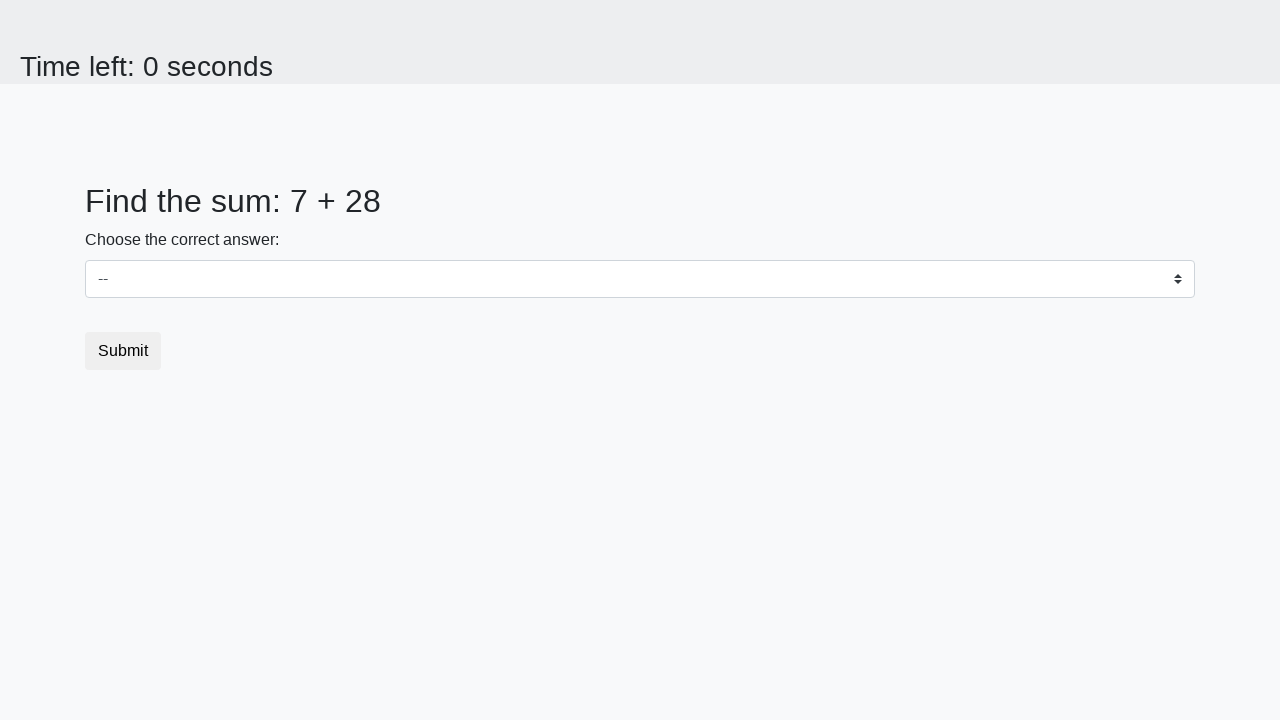

Retrieved first number from #num1 element
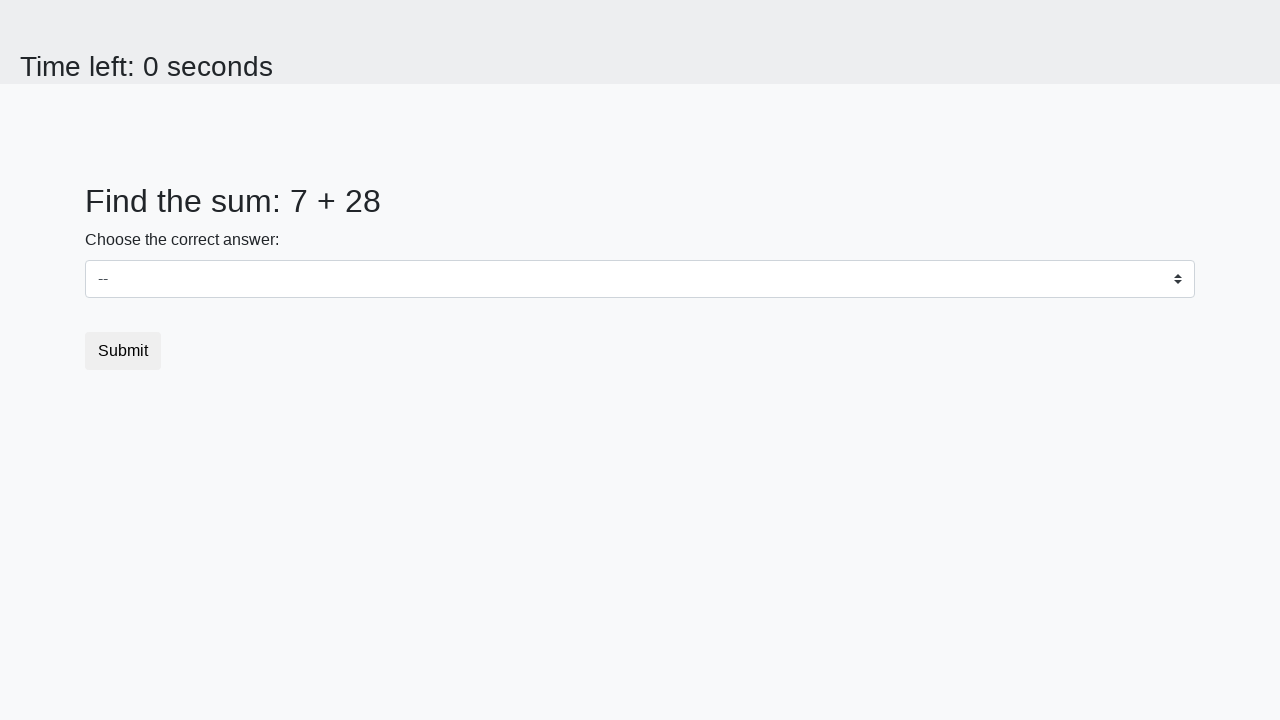

Retrieved second number from #num2 element
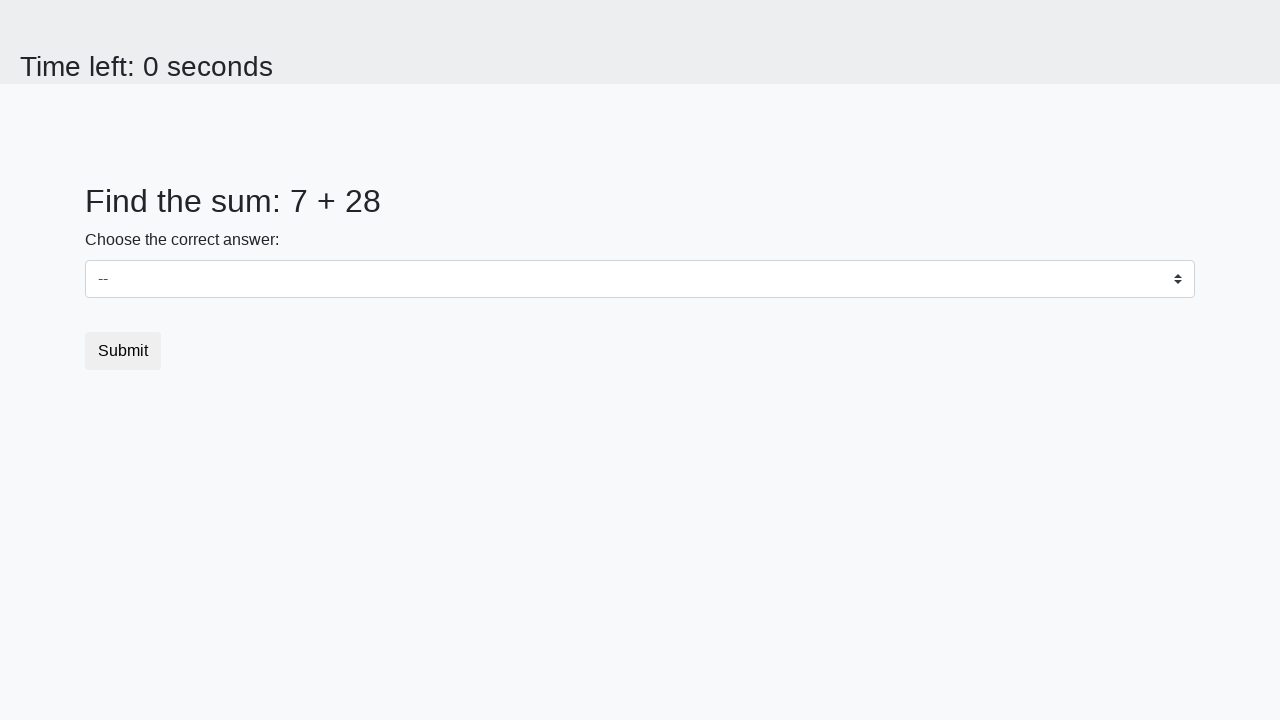

Calculated sum: 7 + 28 = 35
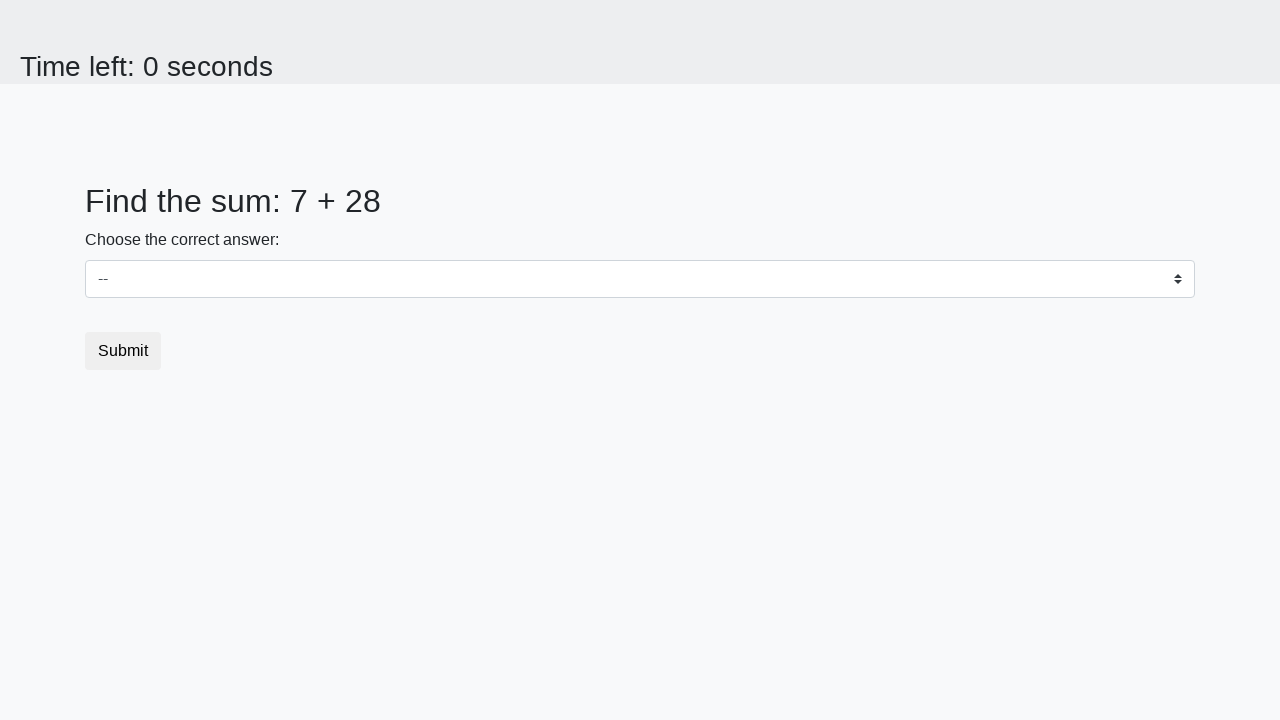

Selected sum value '35' from dropdown menu on #dropdown
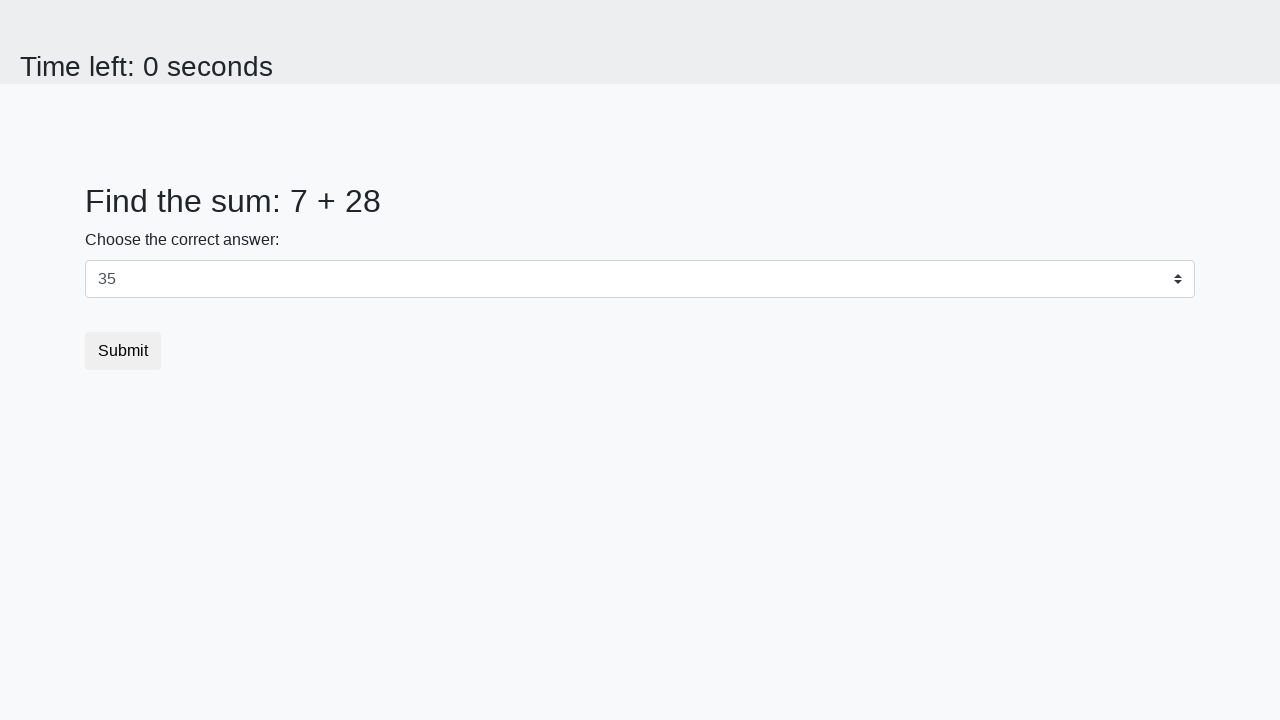

Clicked submit button to submit the form at (123, 351) on button
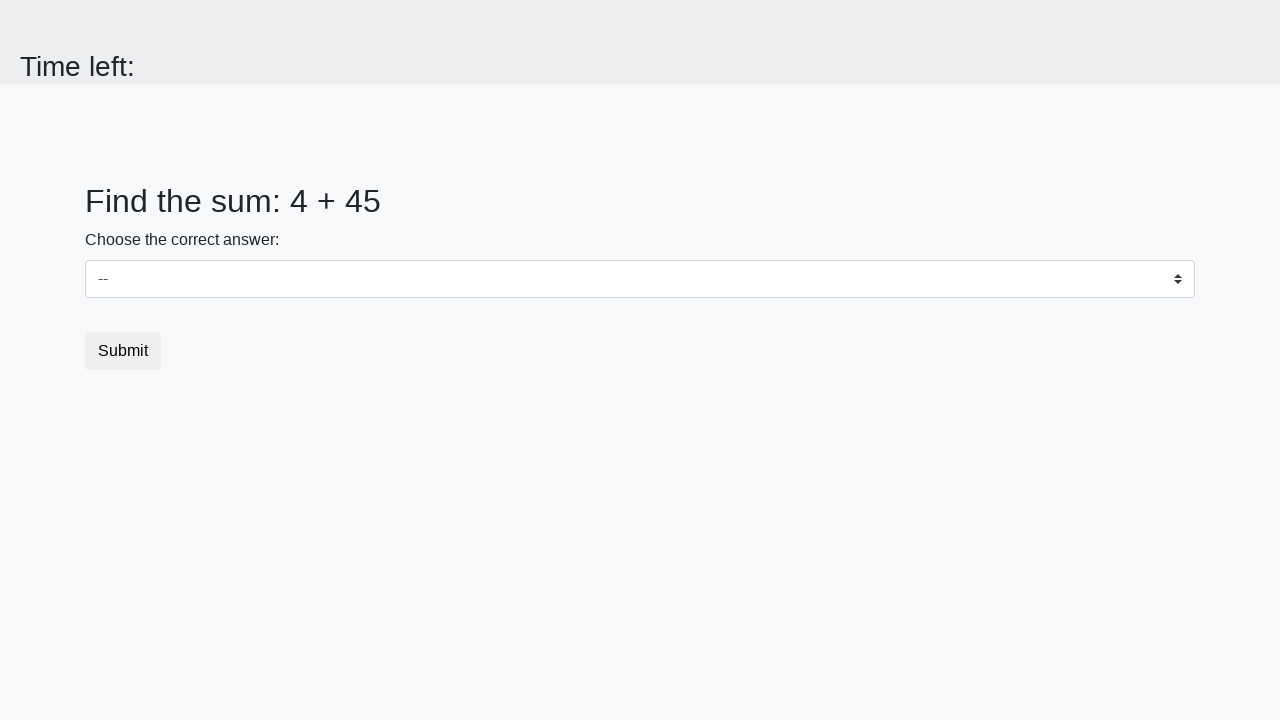

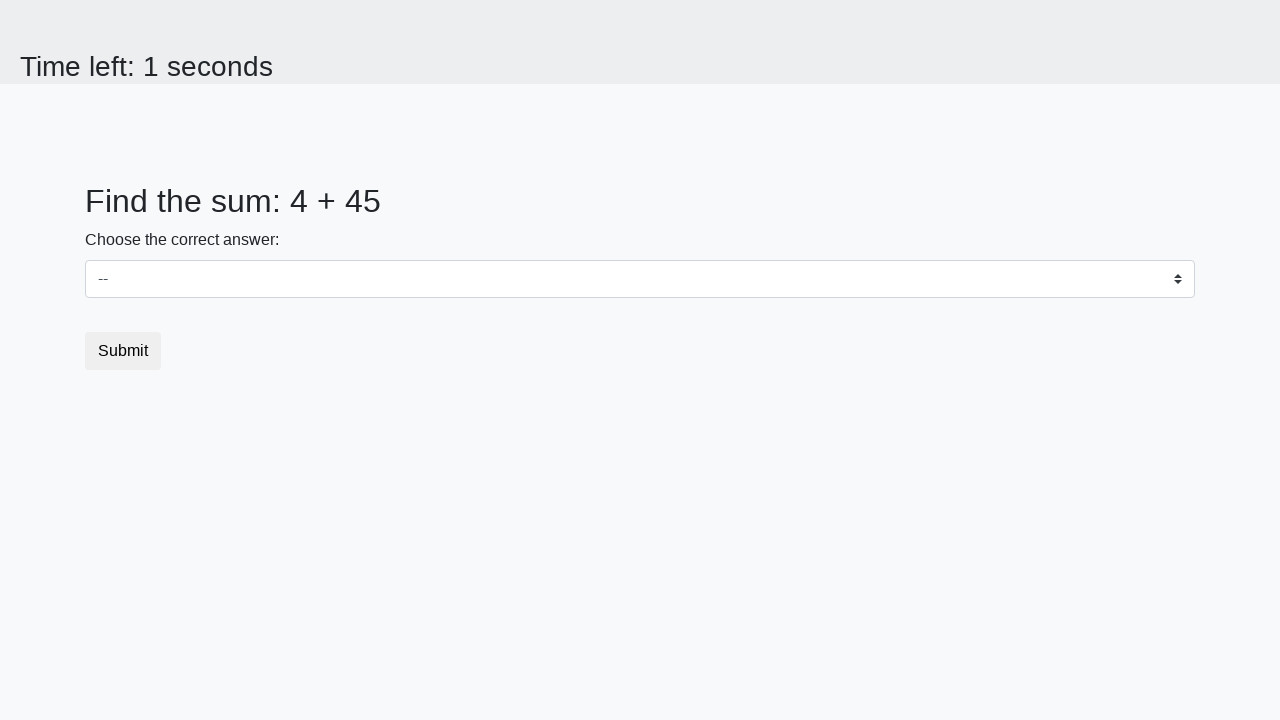